Tests window handling functionality by opening a new window, switching between windows, and verifying window content

Starting URL: https://the-internet.herokuapp.com/windows

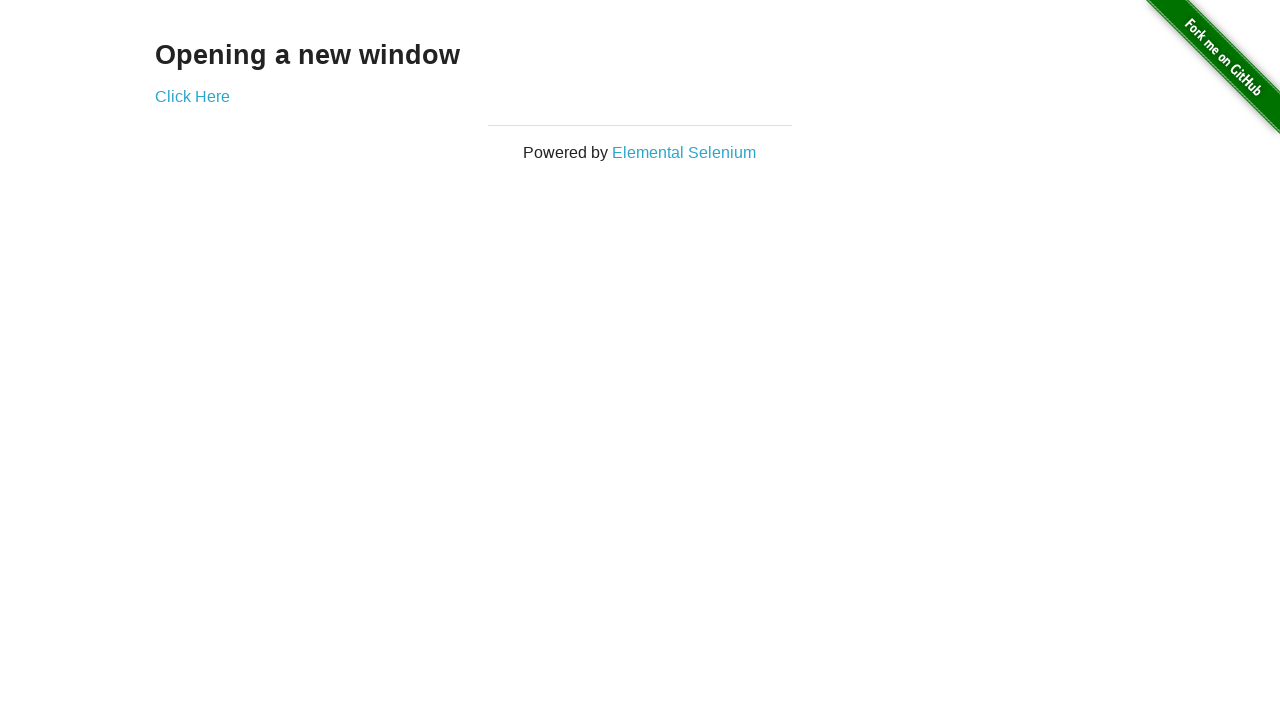

Clicked 'Click Here' link to open new window at (192, 96) on a:has-text('Click Here')
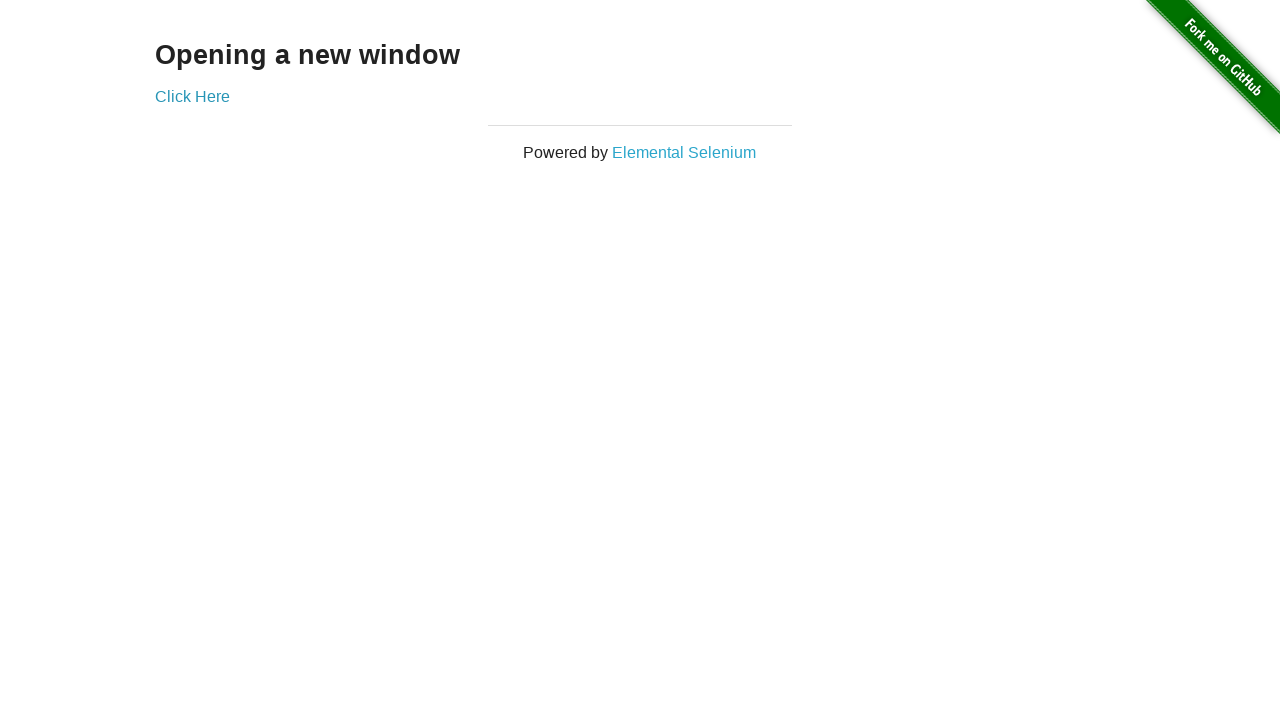

New window opened and captured
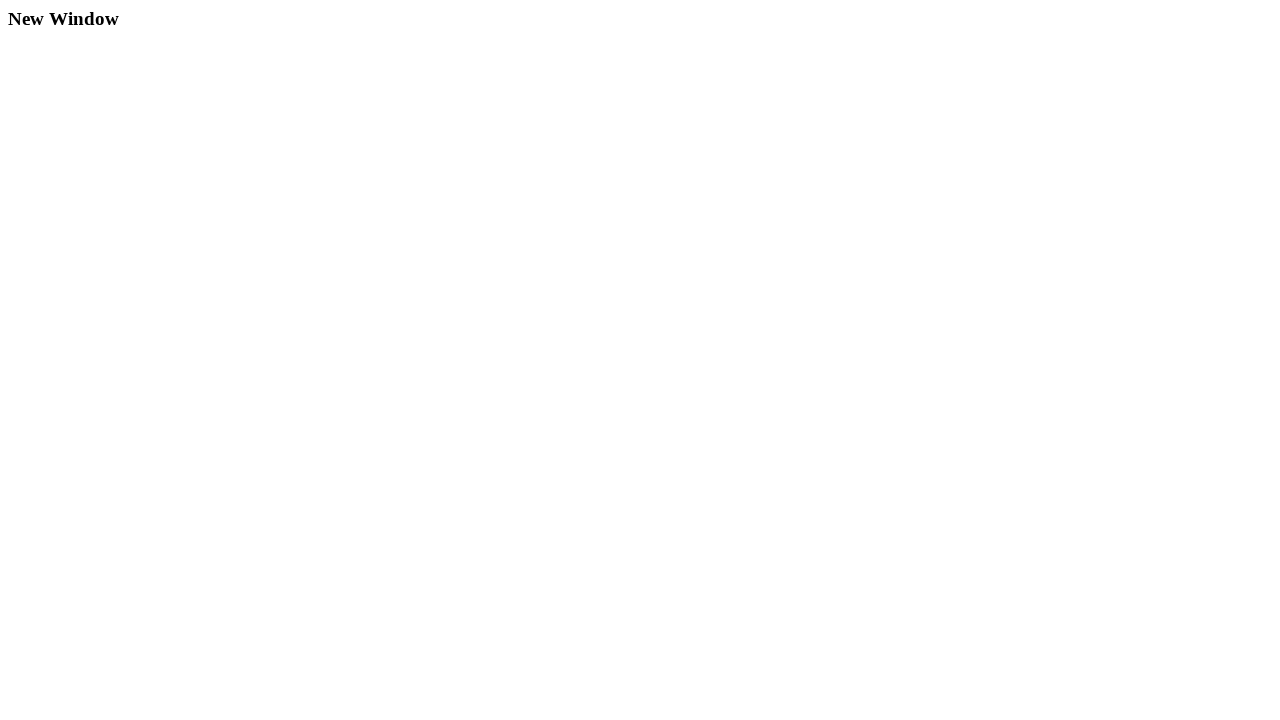

Retrieved heading text from new window
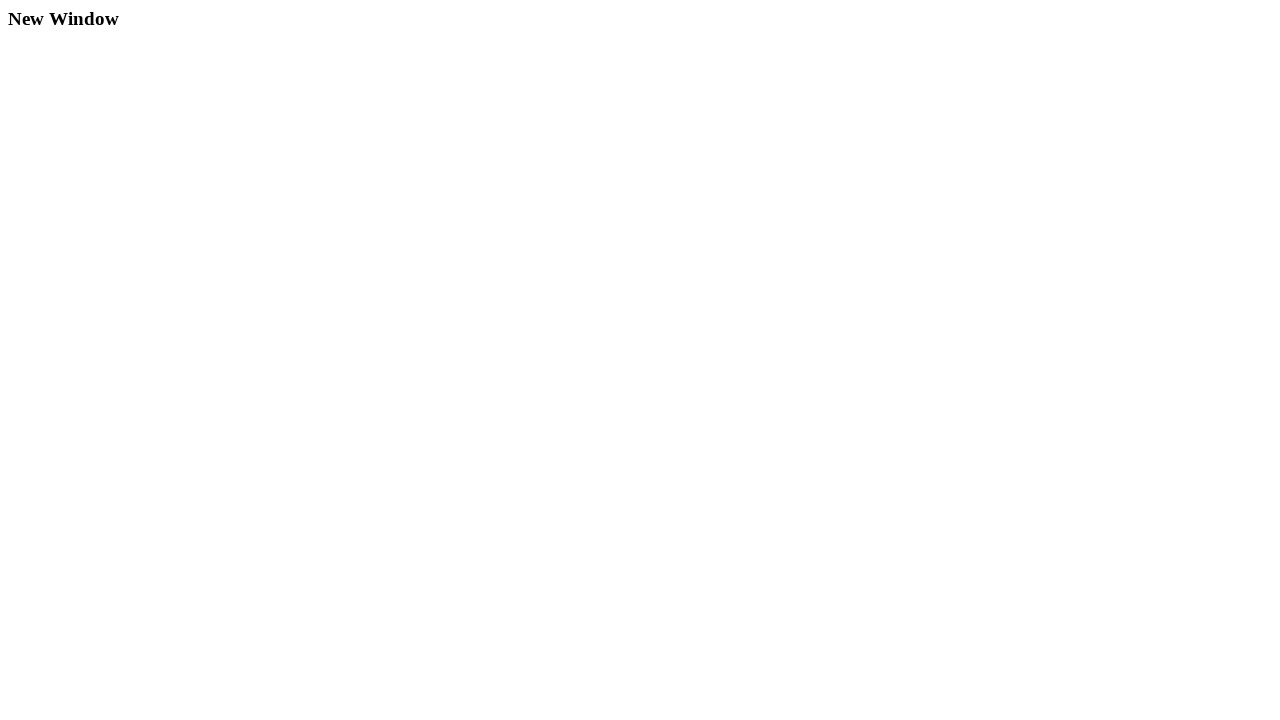

Verified new window heading text is 'New Window'
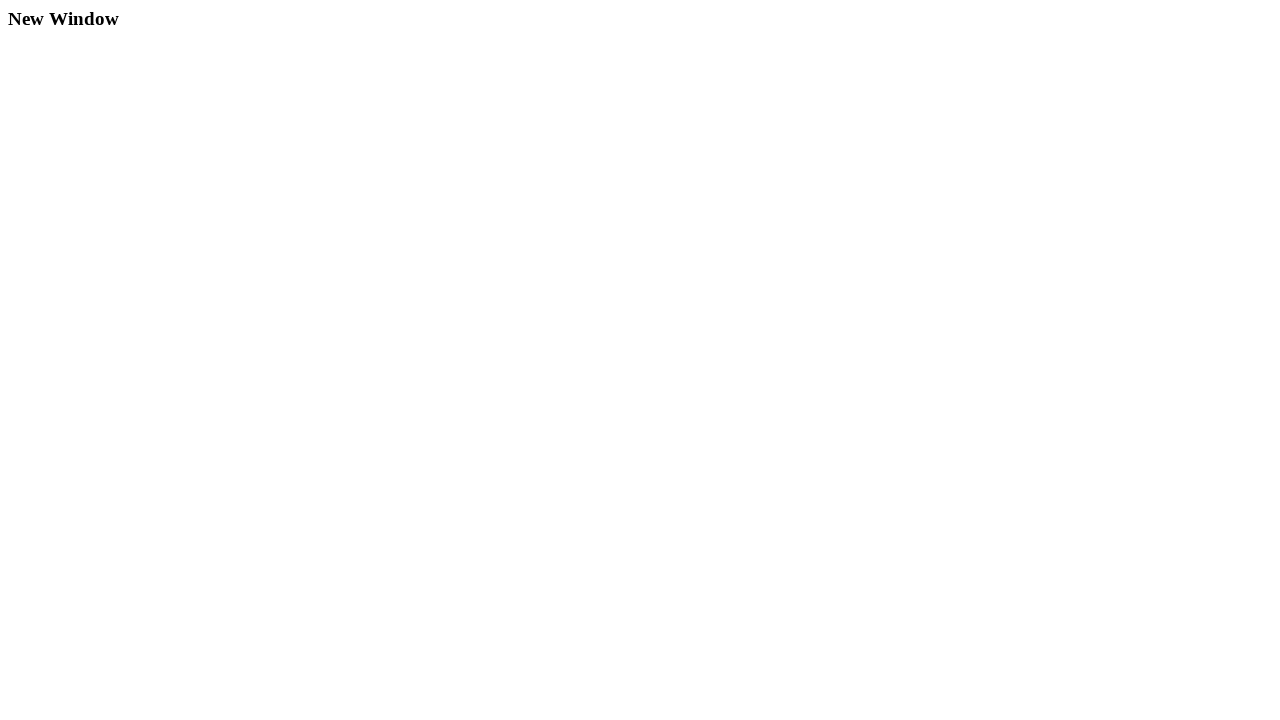

Closed the new window
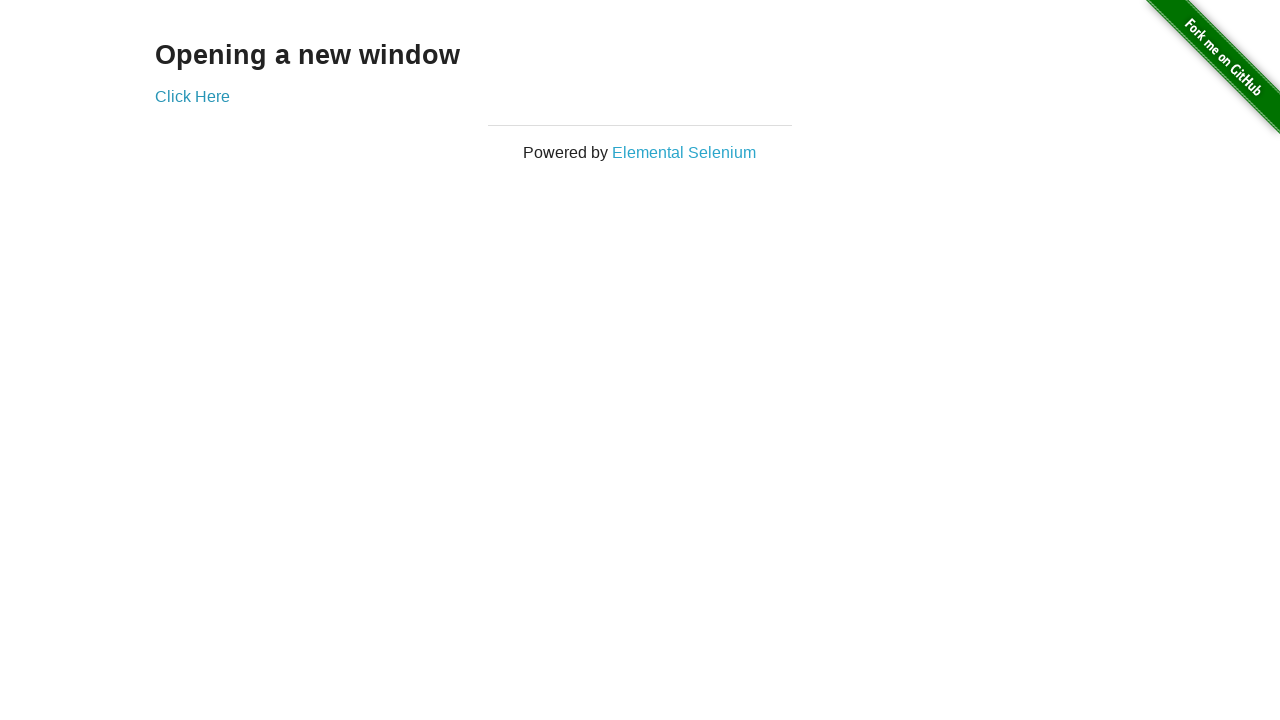

Verified original window is still active with title 'The Internet'
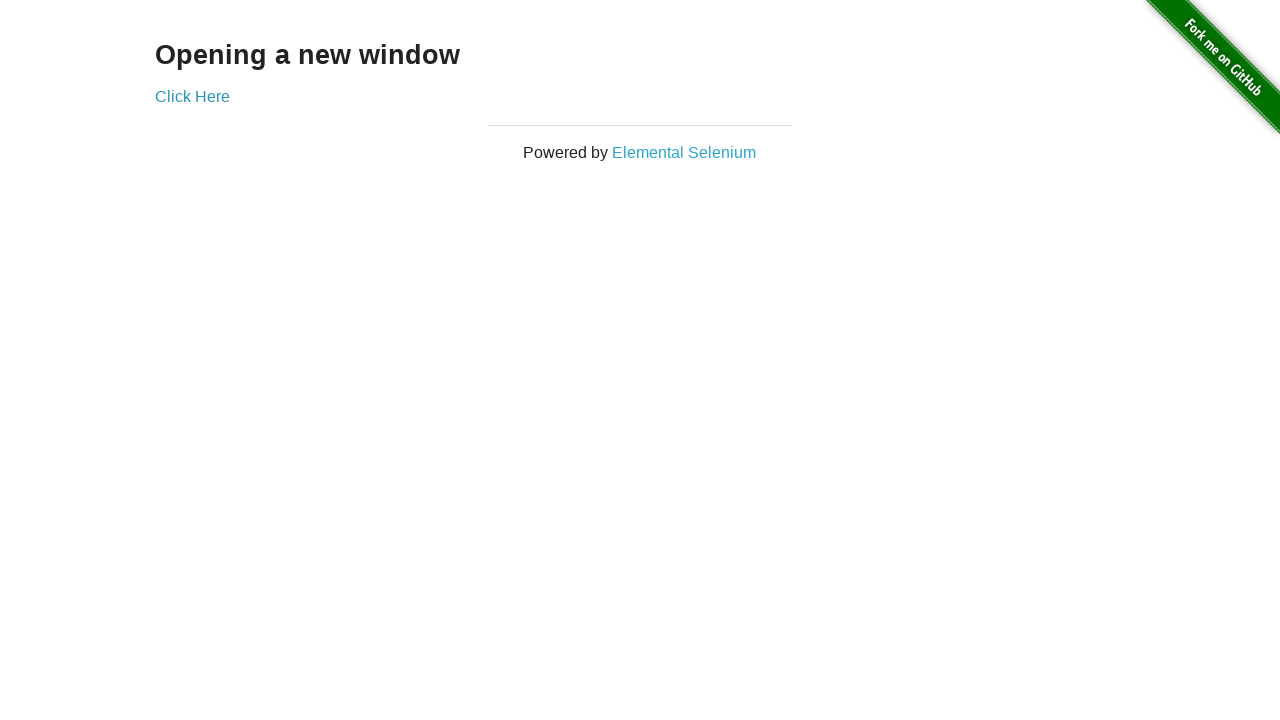

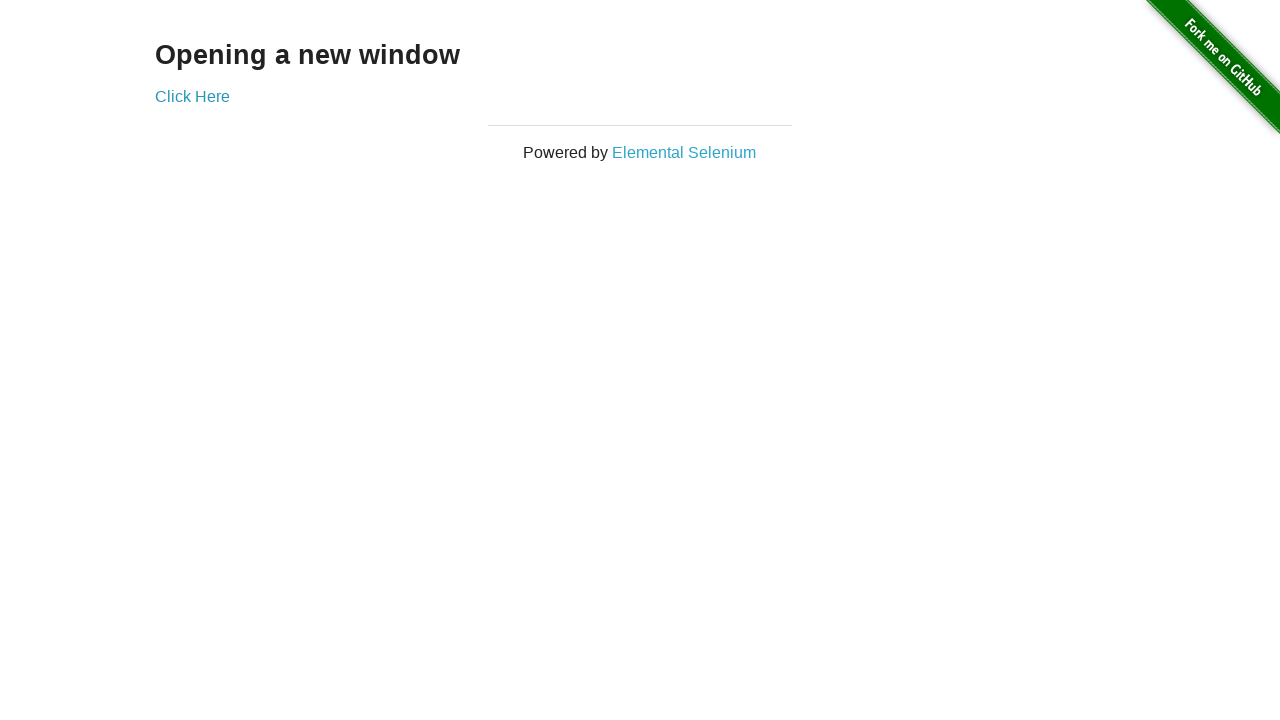